Tests notification messages by clicking link twice and verifying messages appear

Starting URL: https://the-internet.herokuapp.com/notification_message_rendered

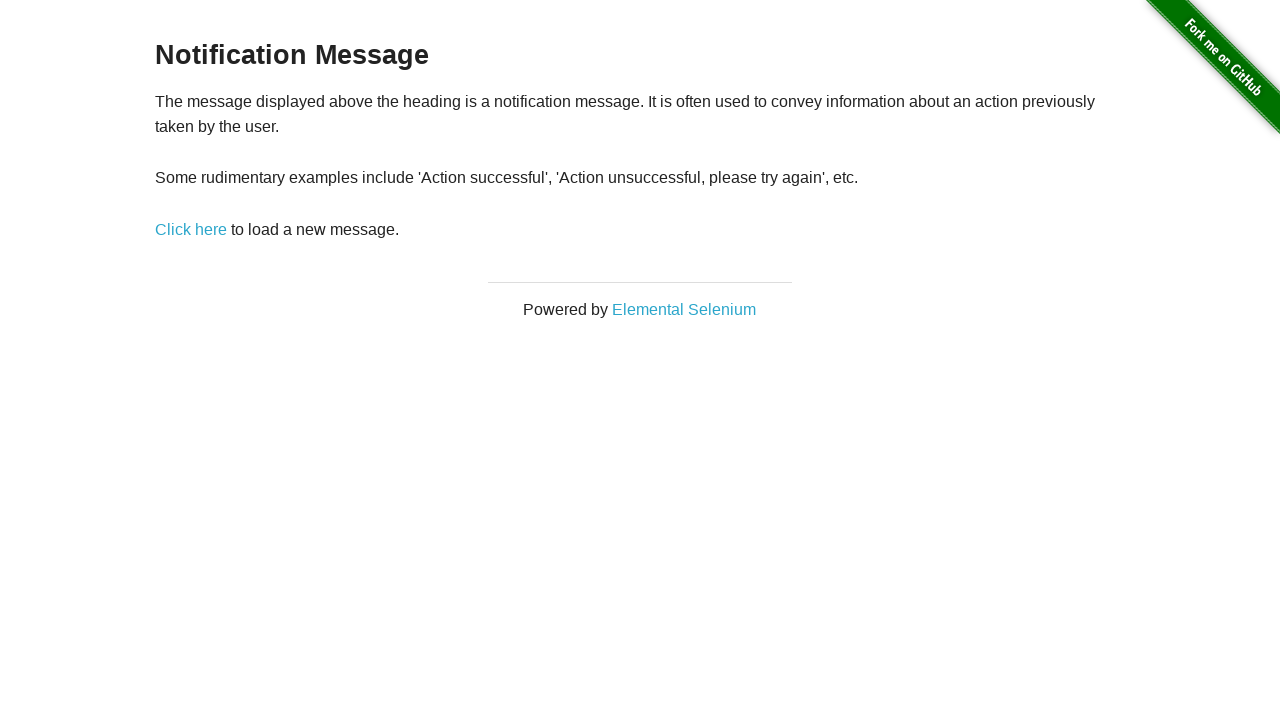

Clicked 'Click here' link to trigger notification at (191, 229) on a:has-text('Click here')
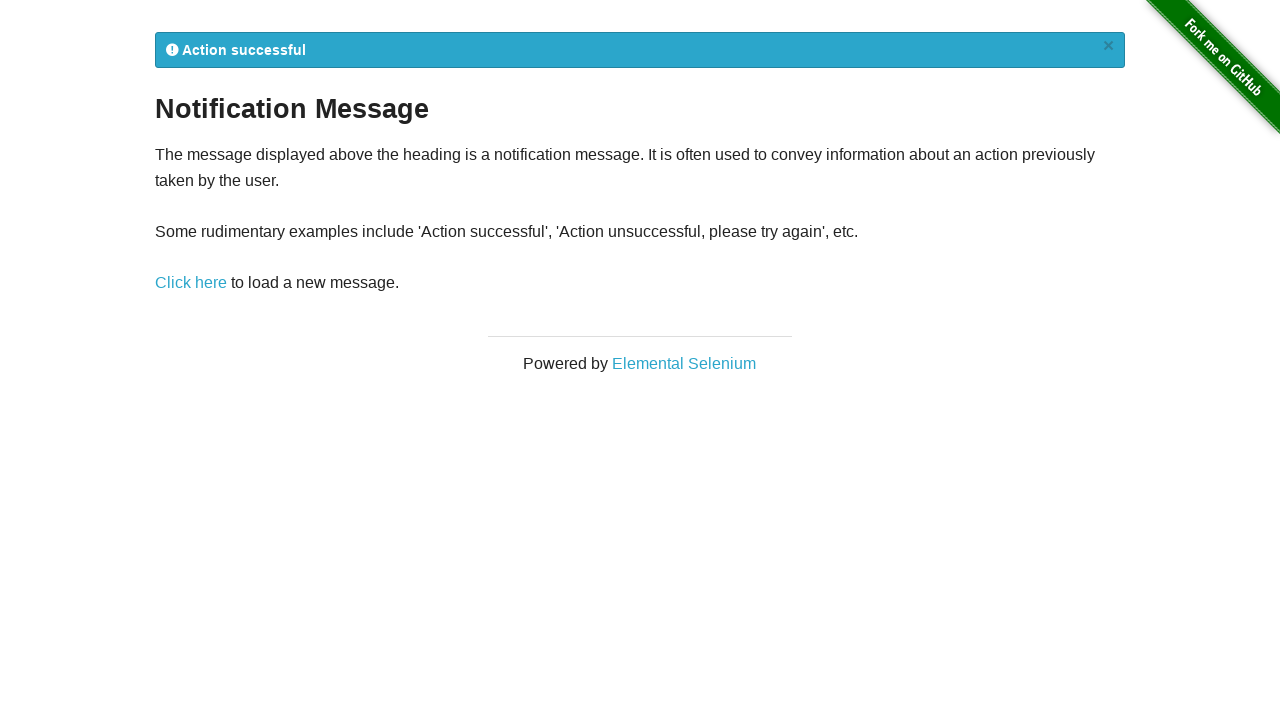

Retrieved notification message text
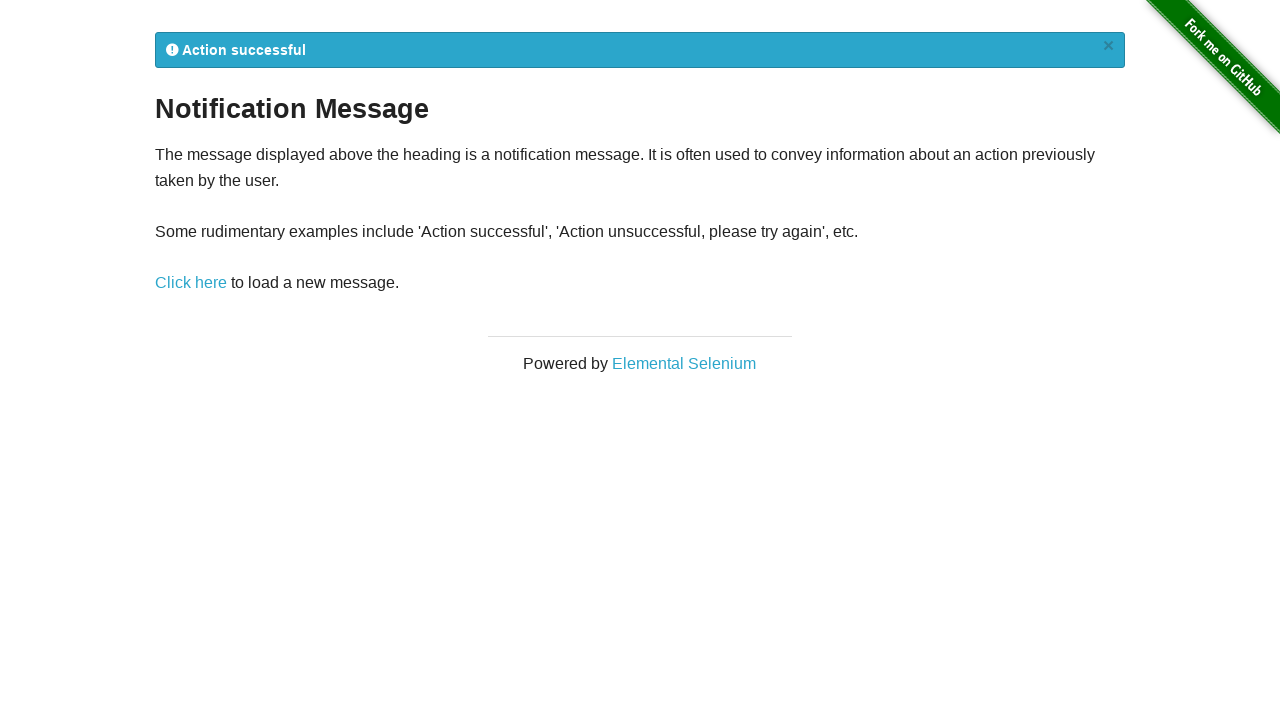

Verified notification message is not empty
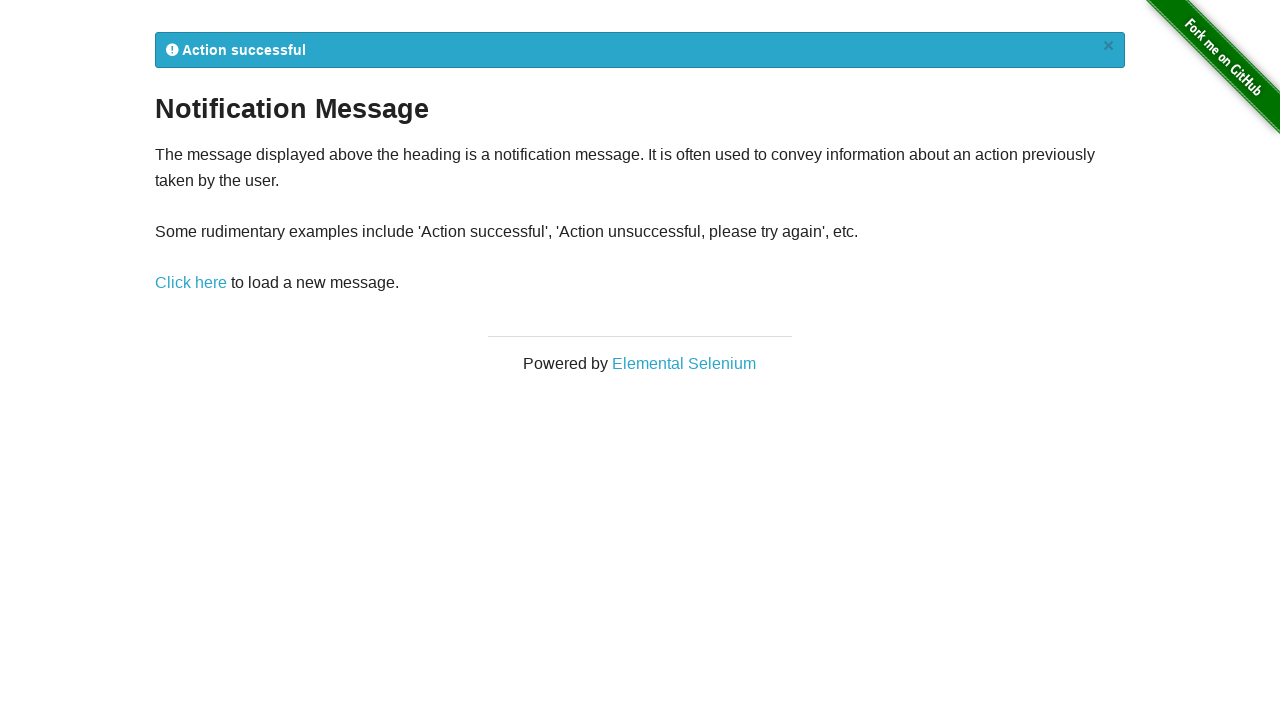

Clicked 'Click here' link to trigger notification at (191, 283) on a:has-text('Click here')
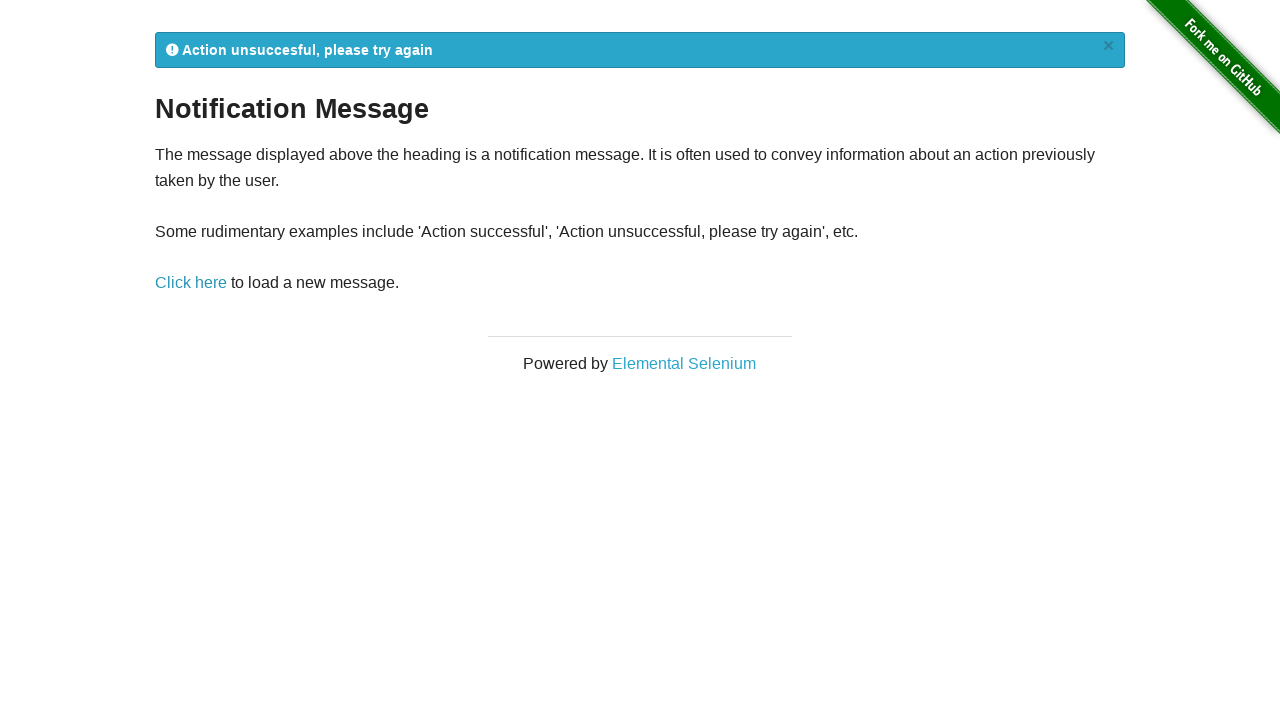

Retrieved notification message text
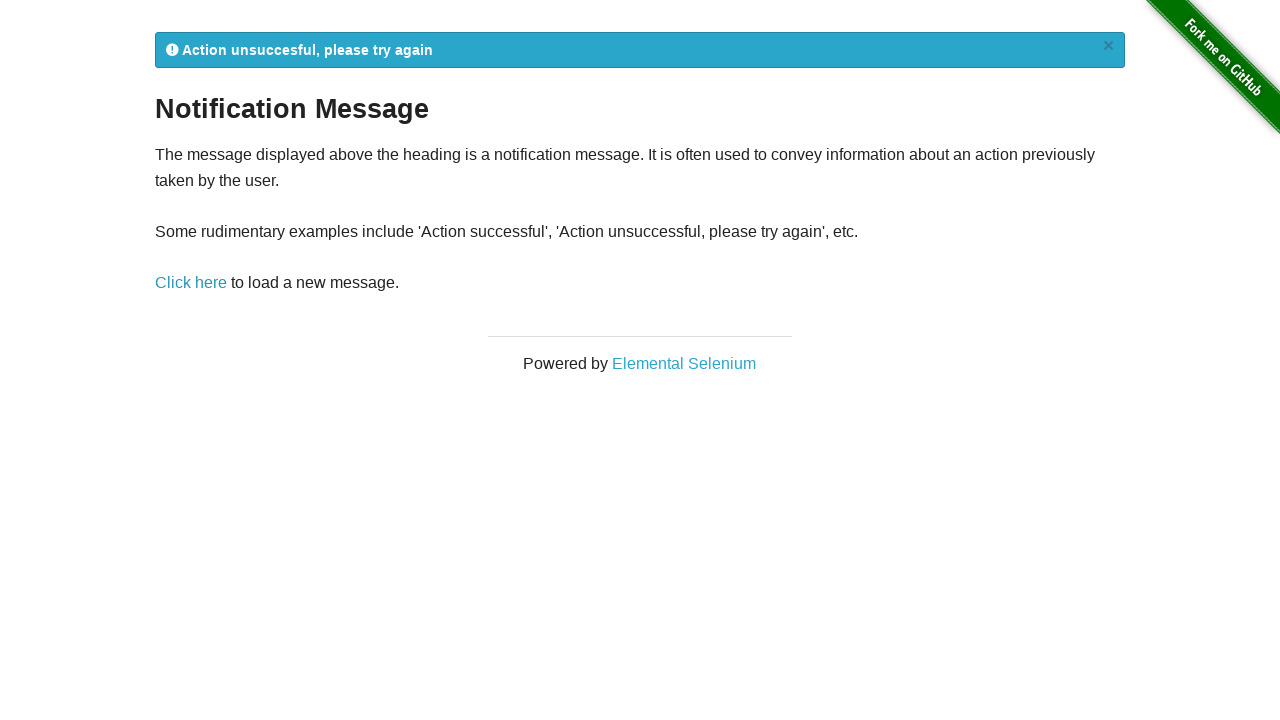

Verified notification message is not empty
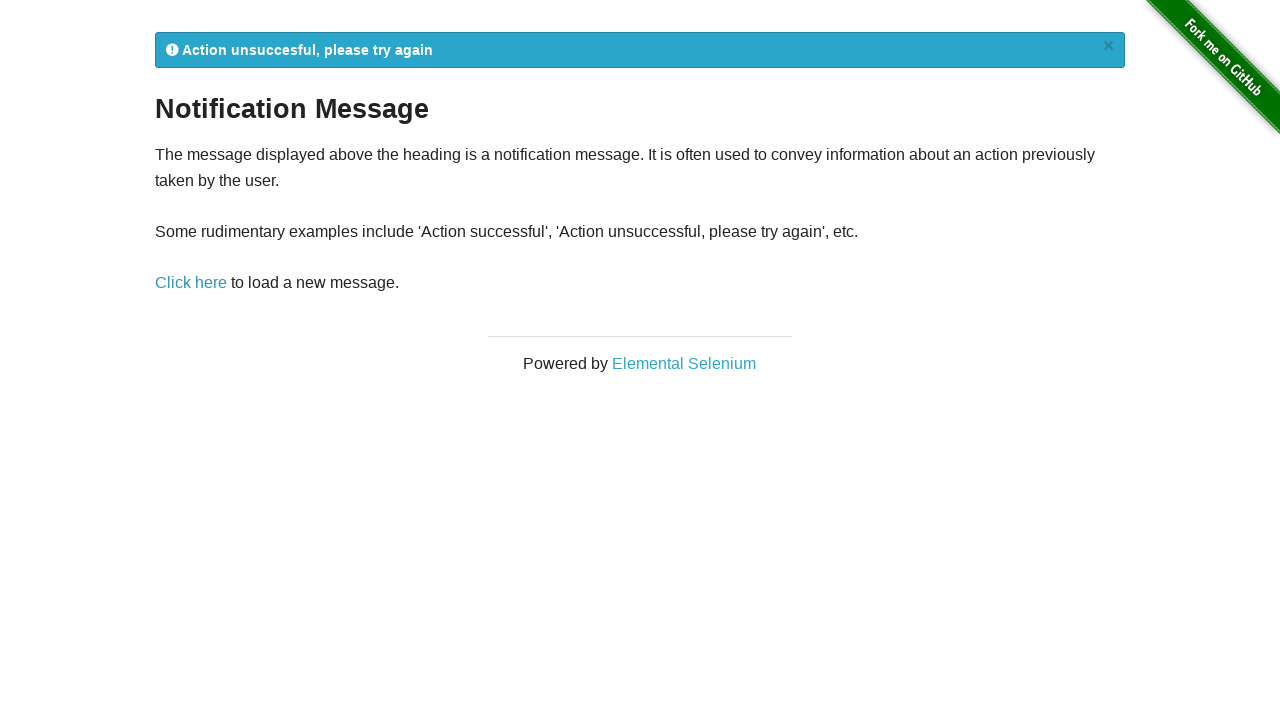

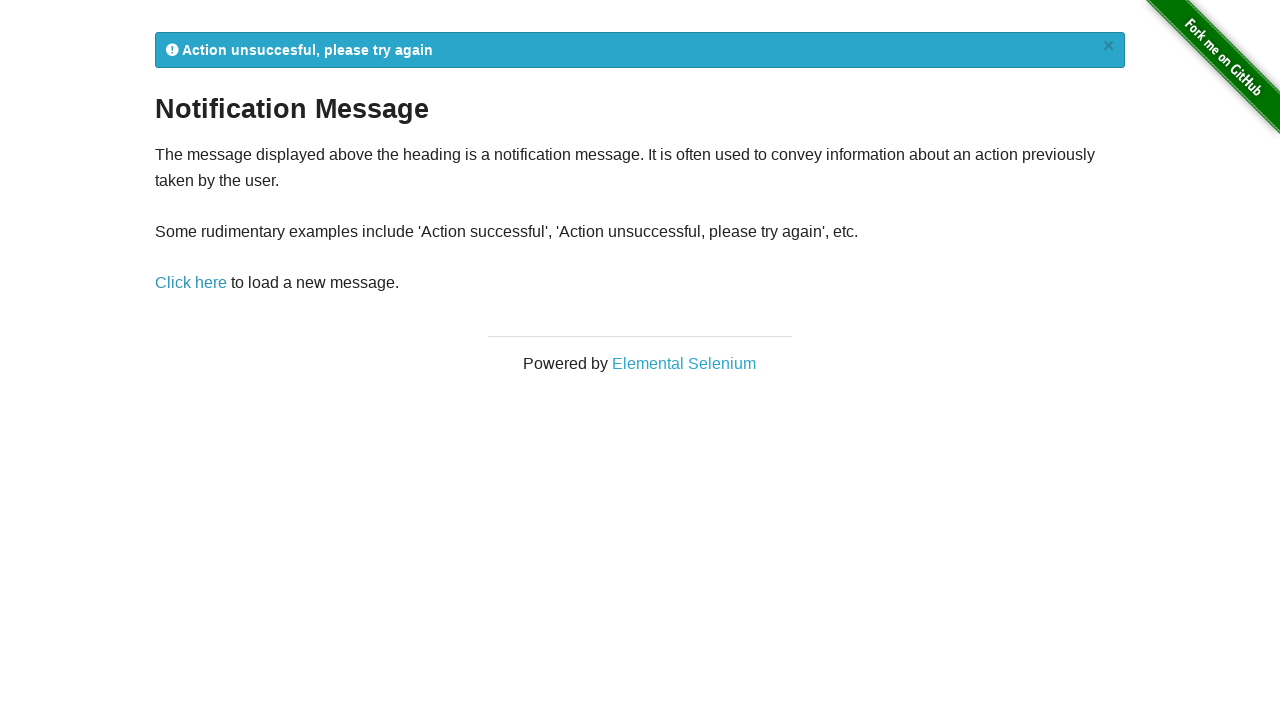